Tests filling multiple text input fields in a family relationship form

Starting URL: http://only-testing-blog.blogspot.com/

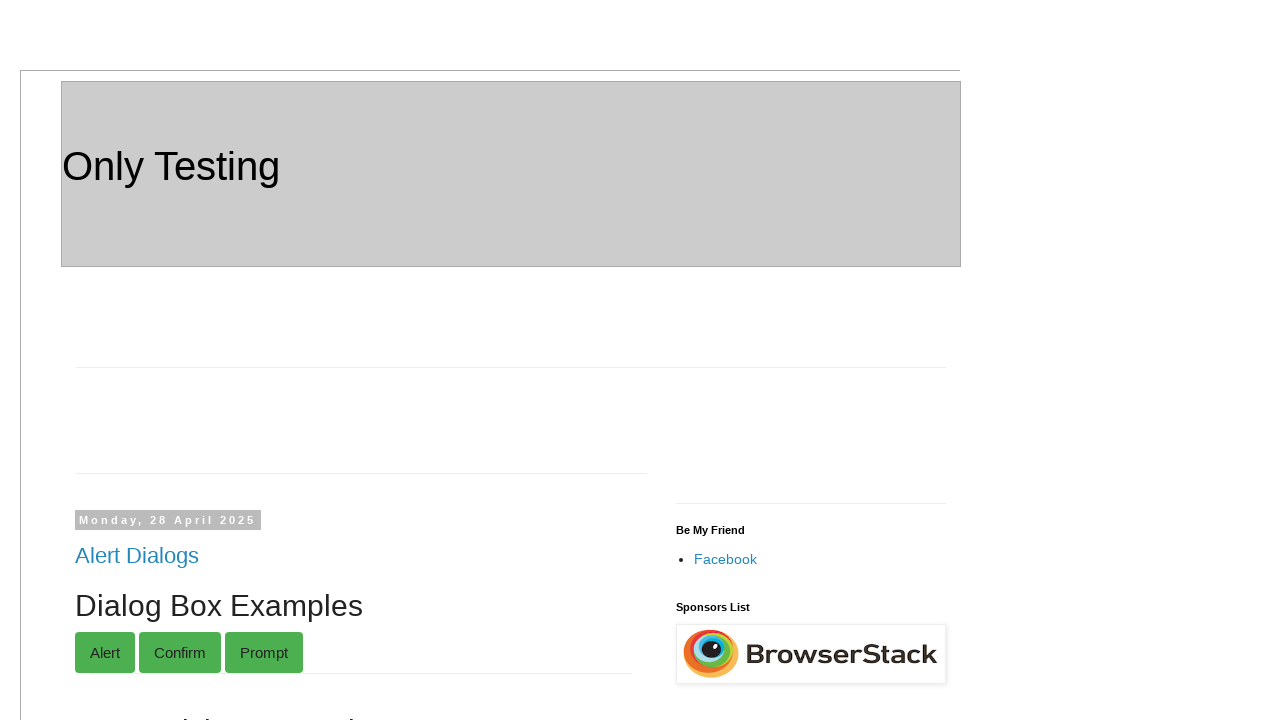

Filled GrandParent1 field with 'vijay' on input[name='gparent1']
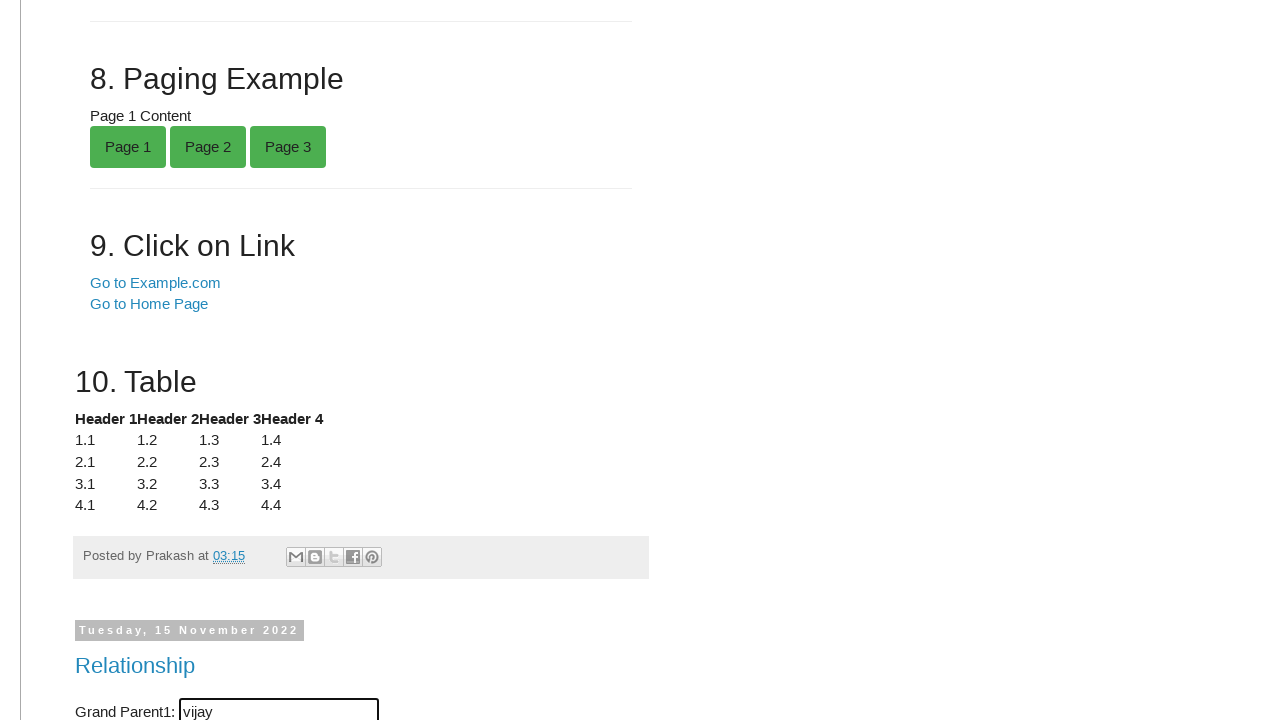

Filled parent1 field with 'three' on #parent_1
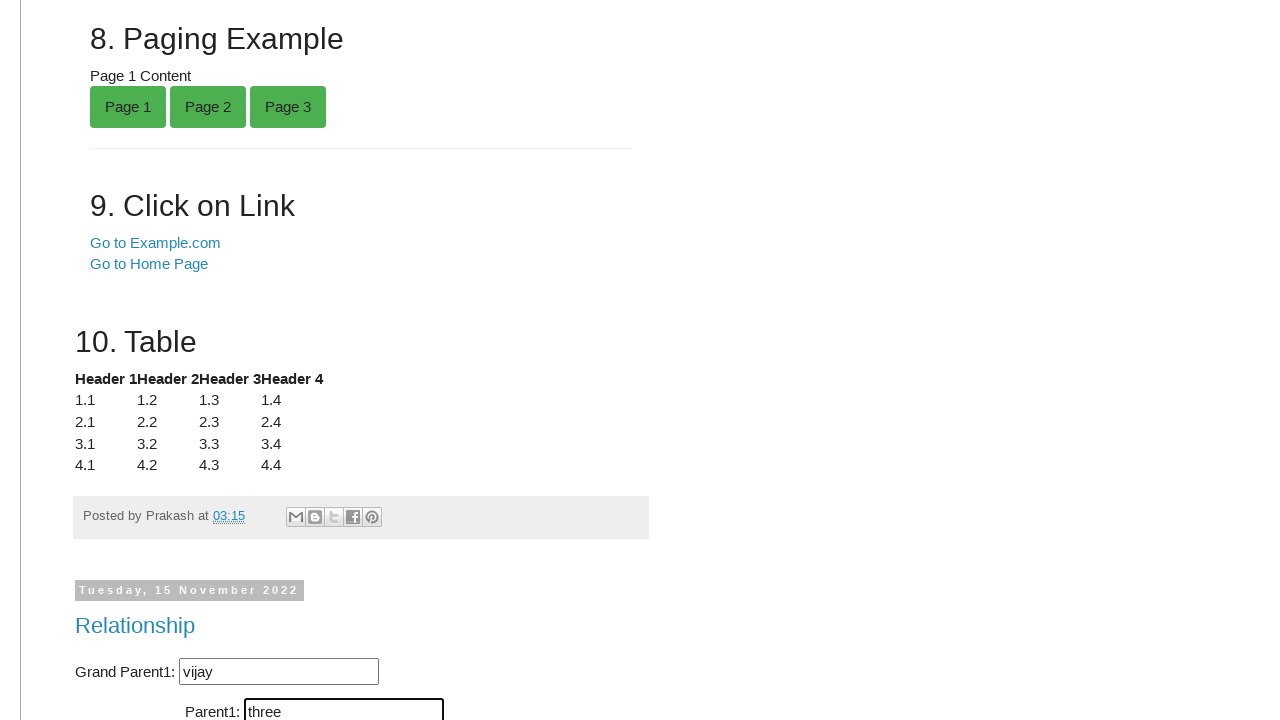

Filled child1 field with 'Shubham' on input[name='child1']
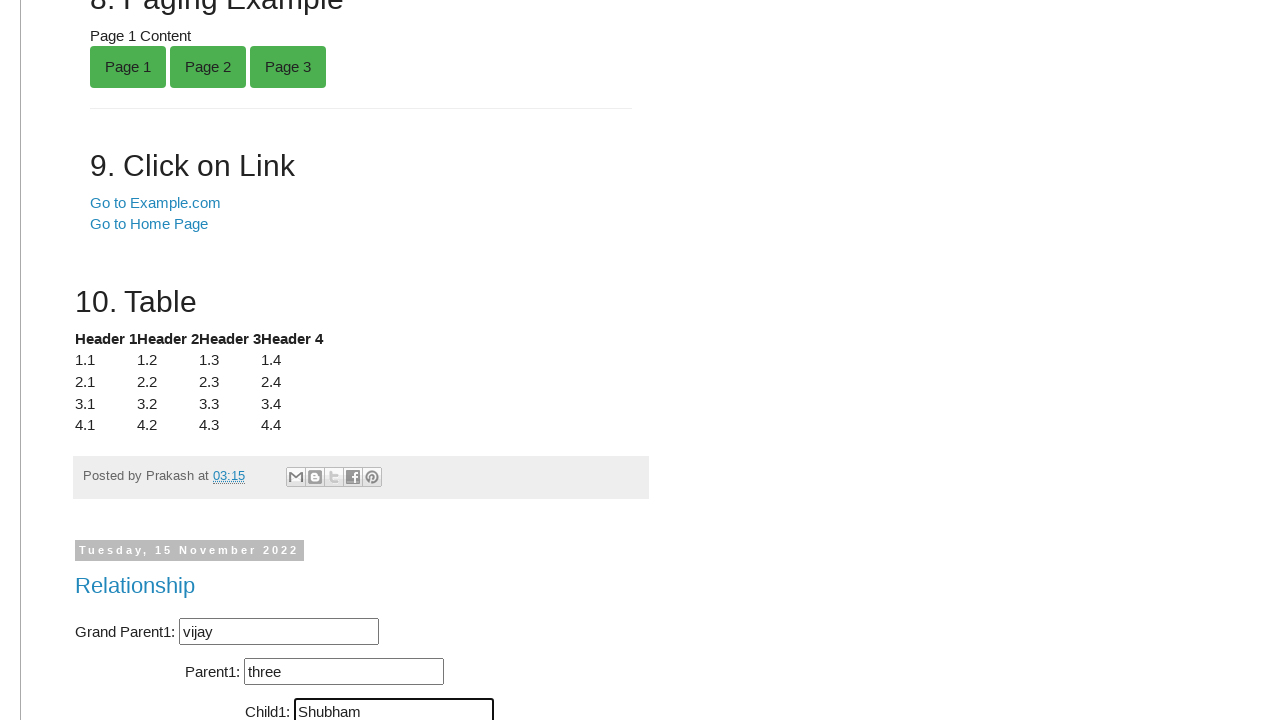

Filled Grandparent2 field with 'Rahul' on #gparent_2
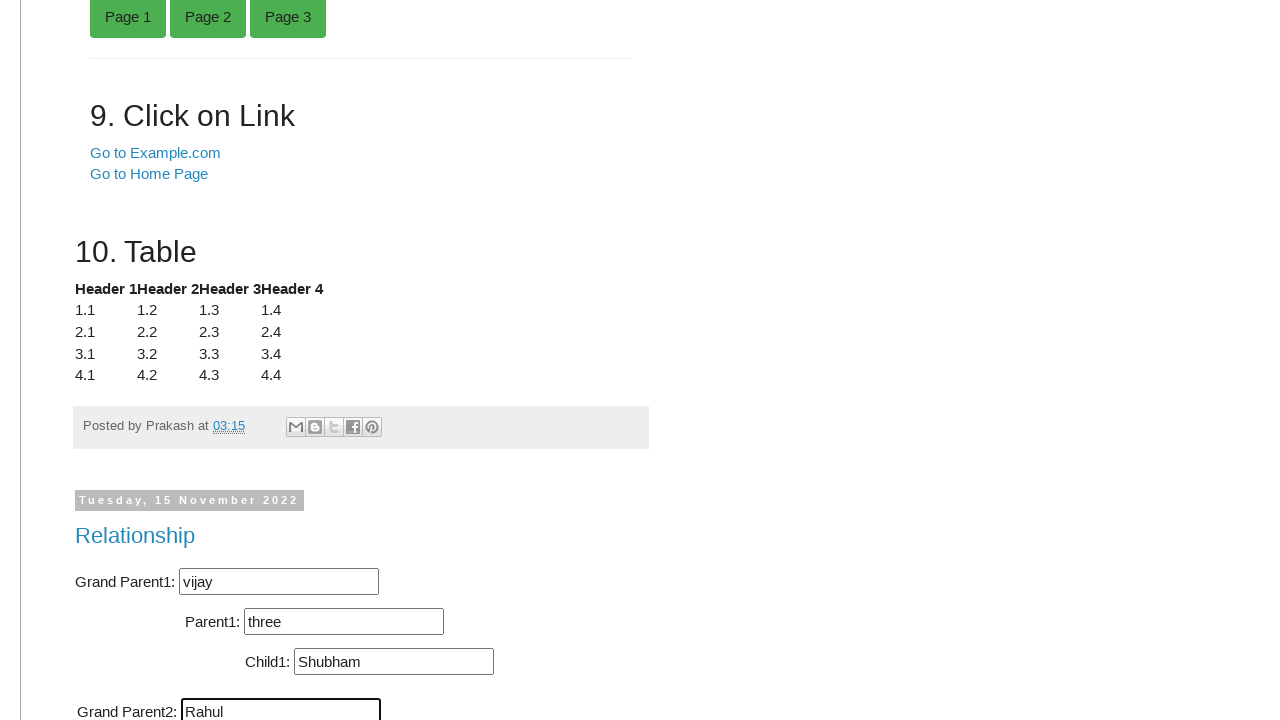

Filled parent2 field with 'pooja' on input[name='parent2']
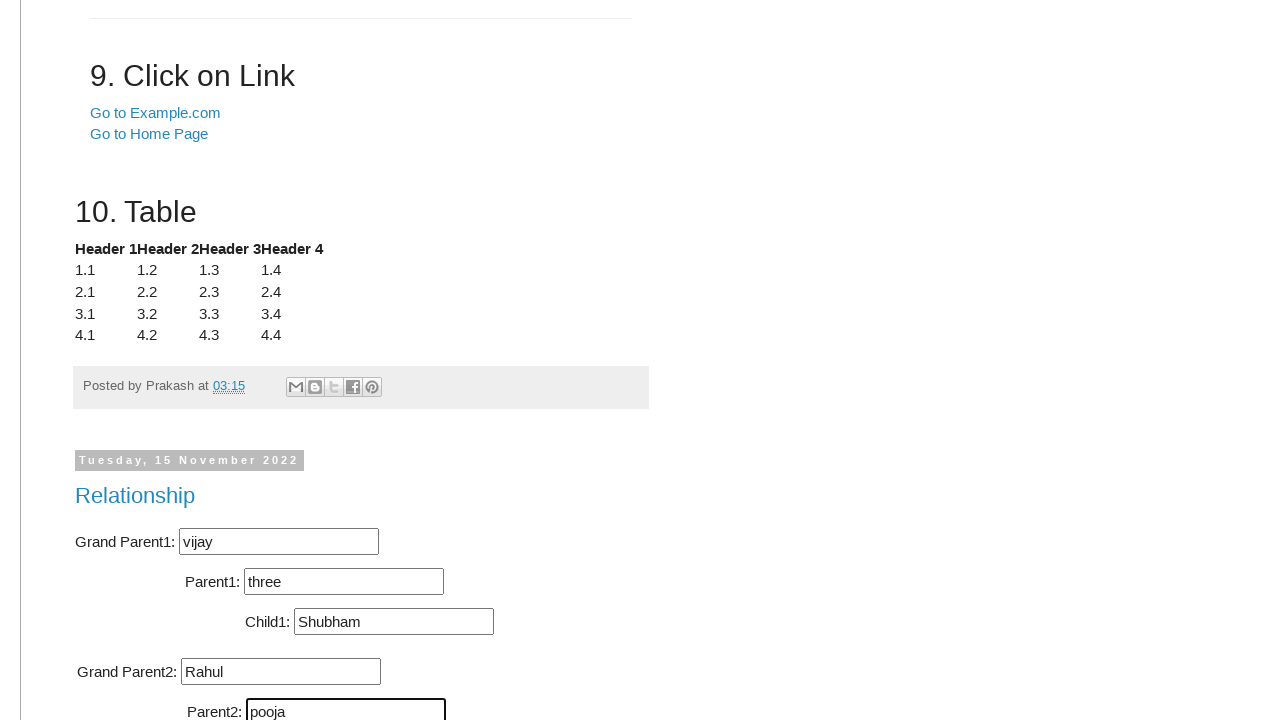

Filled child2 field with 'anu' on #child_2
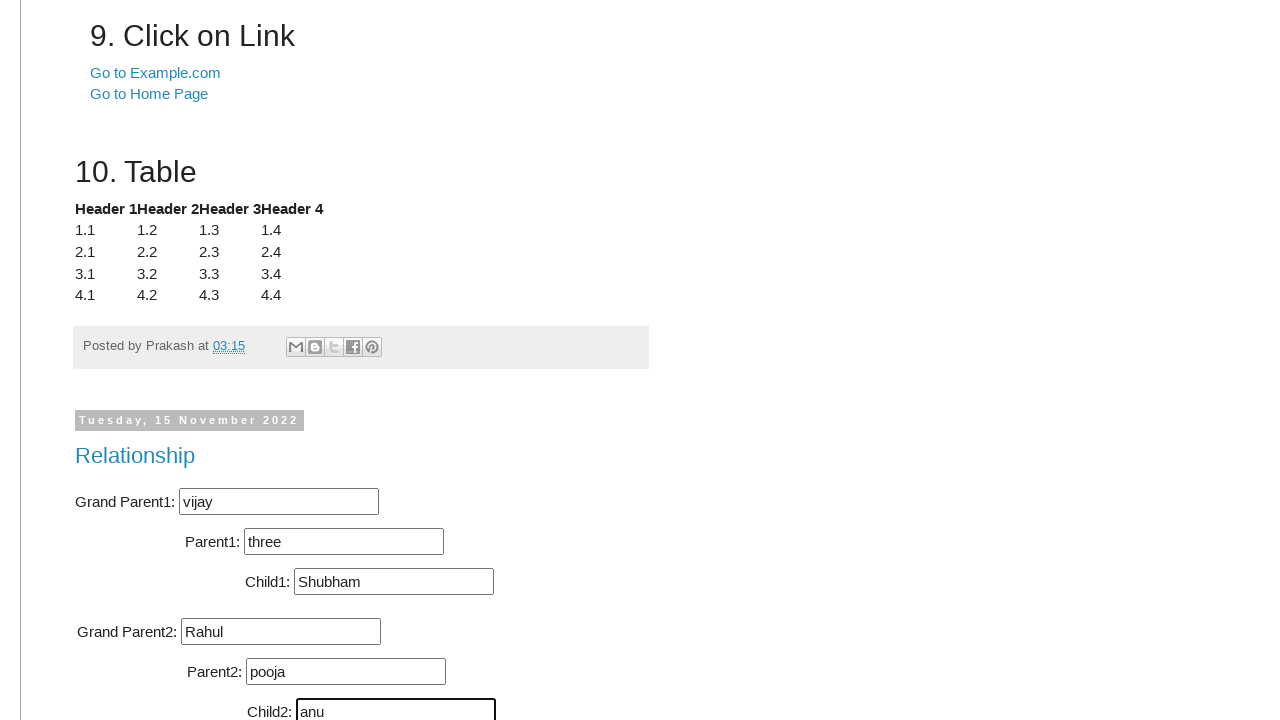

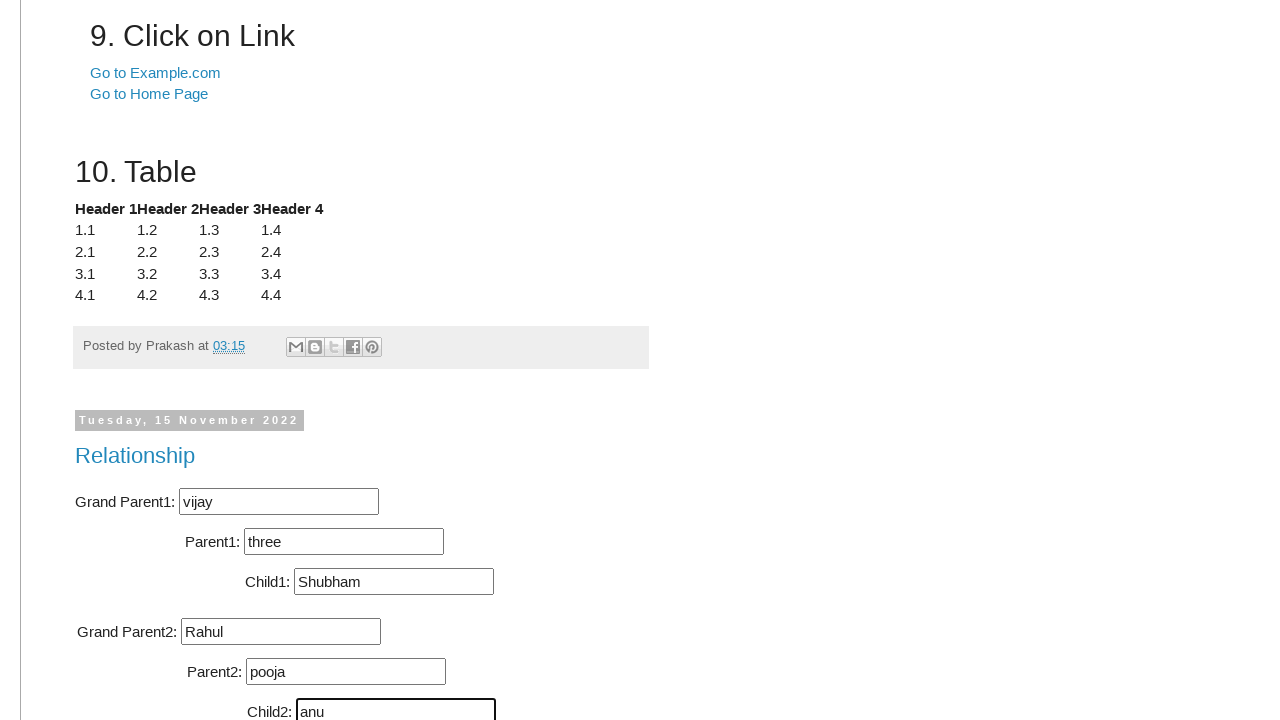